Tests adding a product to cart on a demo e-commerce site, verifies the cart opens and displays the correct product name matching what was shown on the main page.

Starting URL: https://www.bstackdemo.com

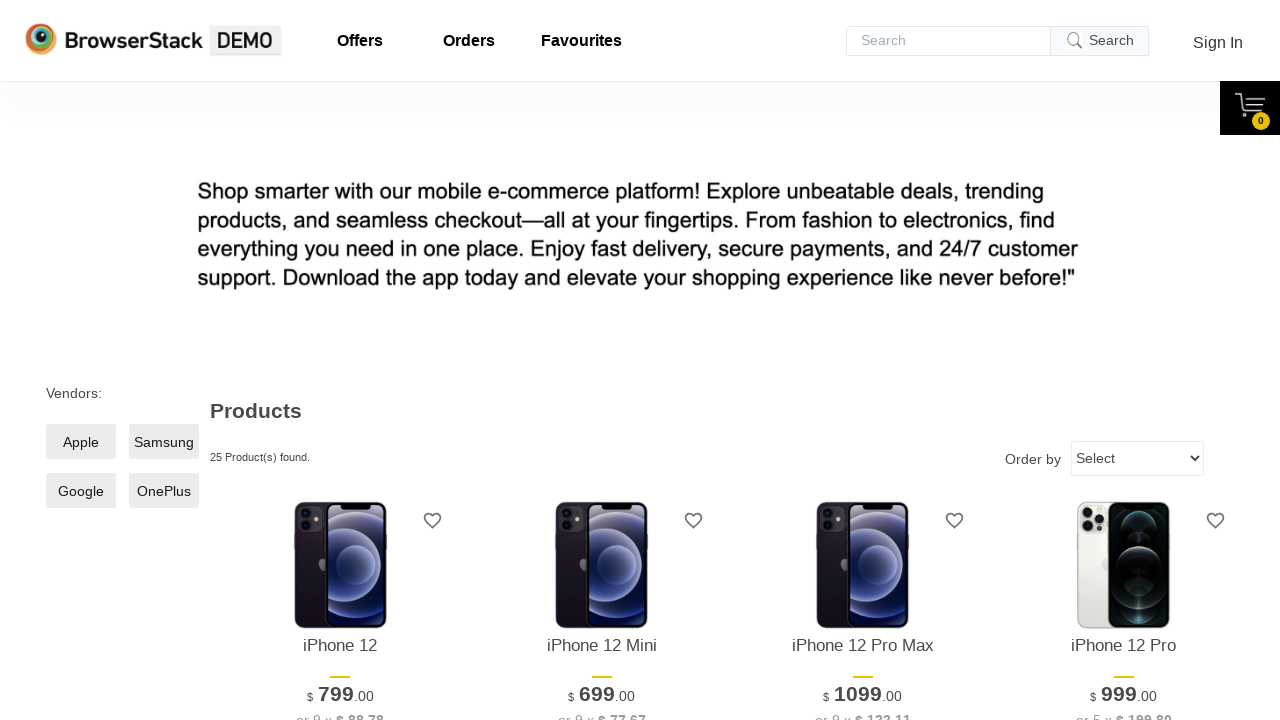

Verified page title contains 'StackDemo'
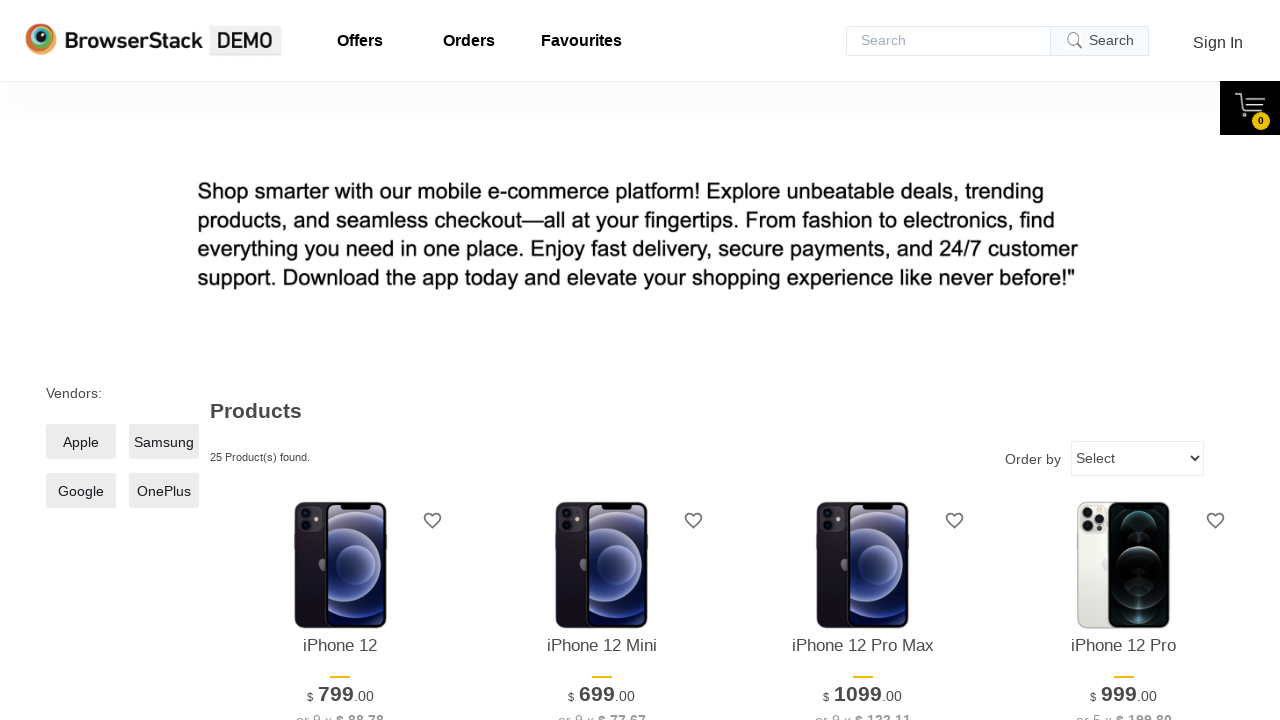

Retrieved product name from main page display
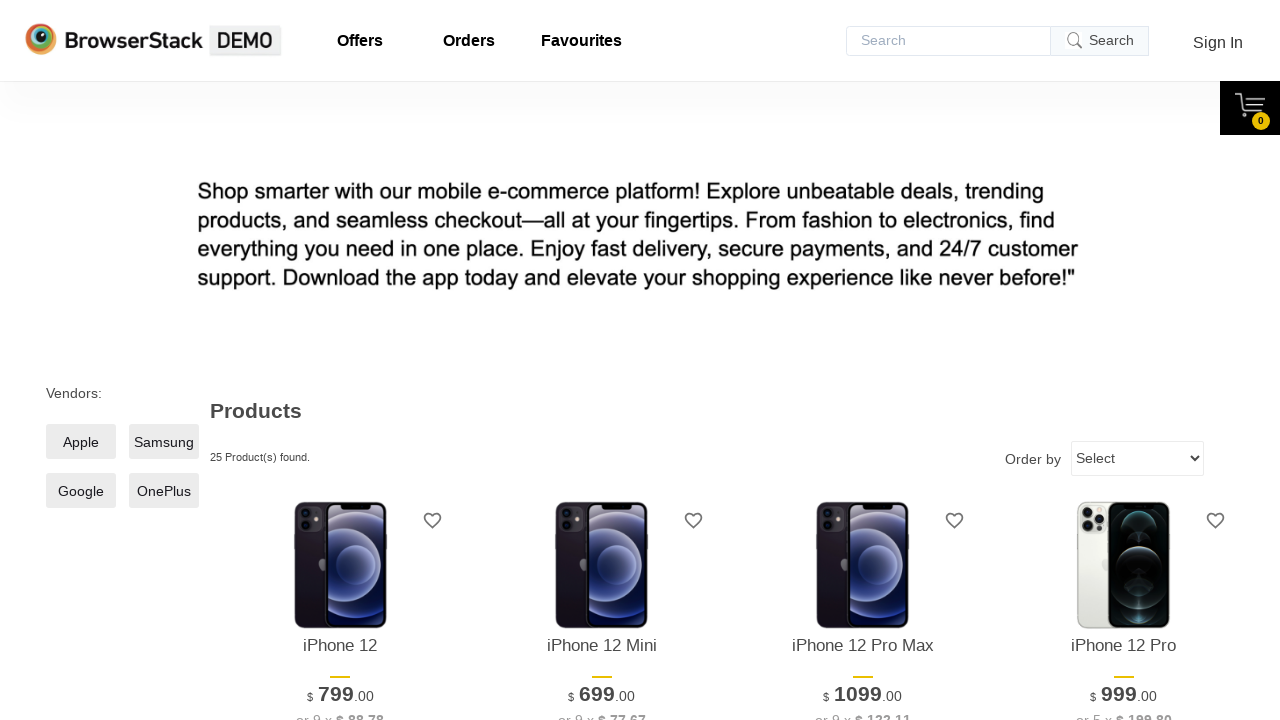

Clicked 'Add to Cart' button for the first product at (340, 361) on xpath=//*[@id='1']/div[4]
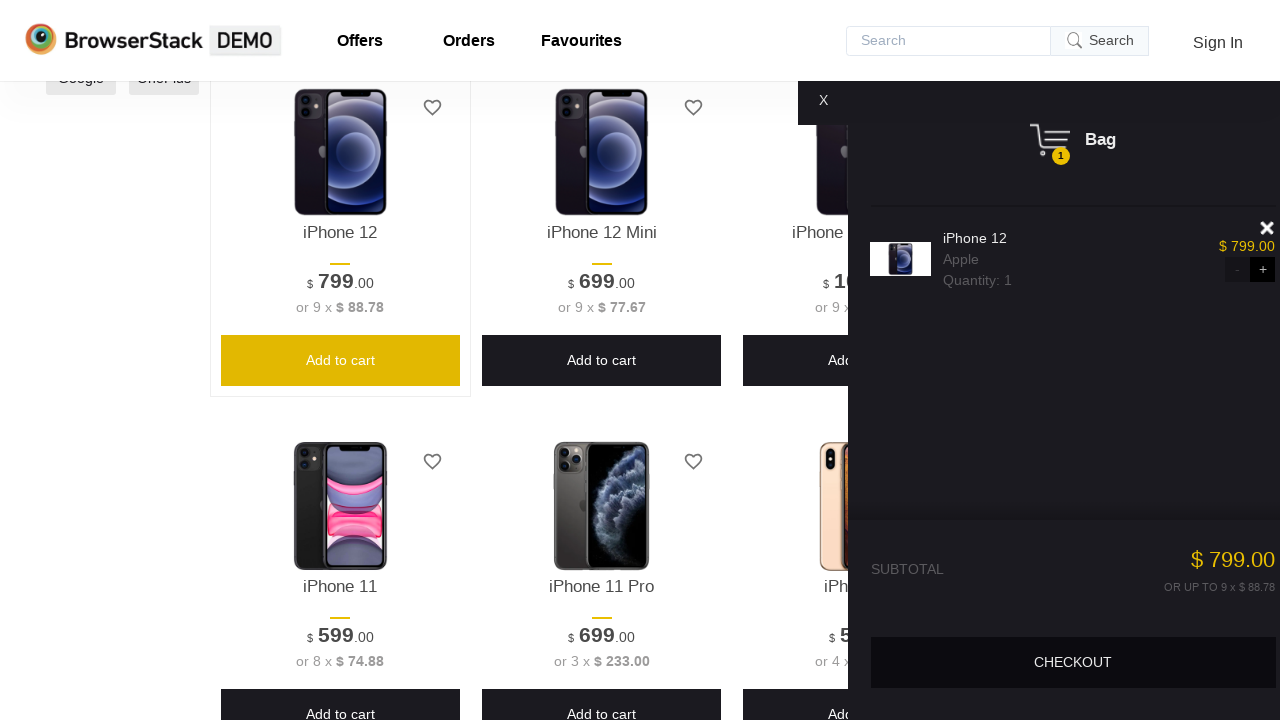

Cart content became visible
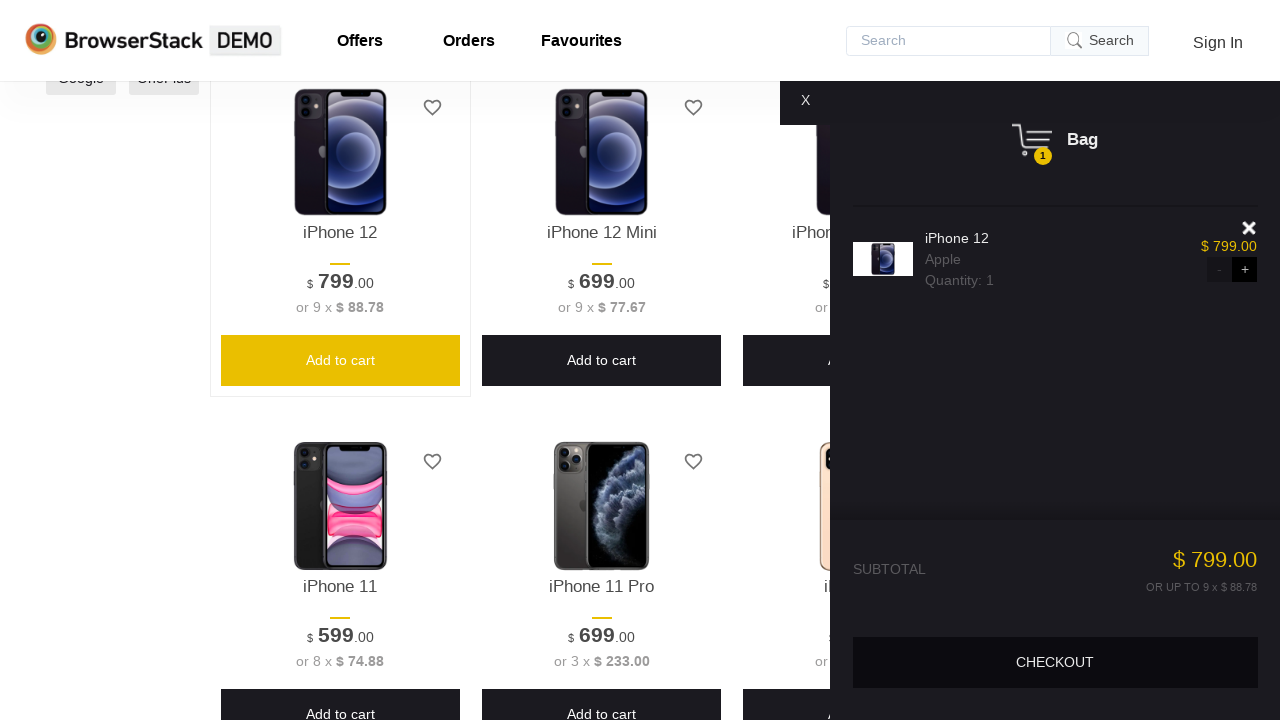

Verified cart content is visible
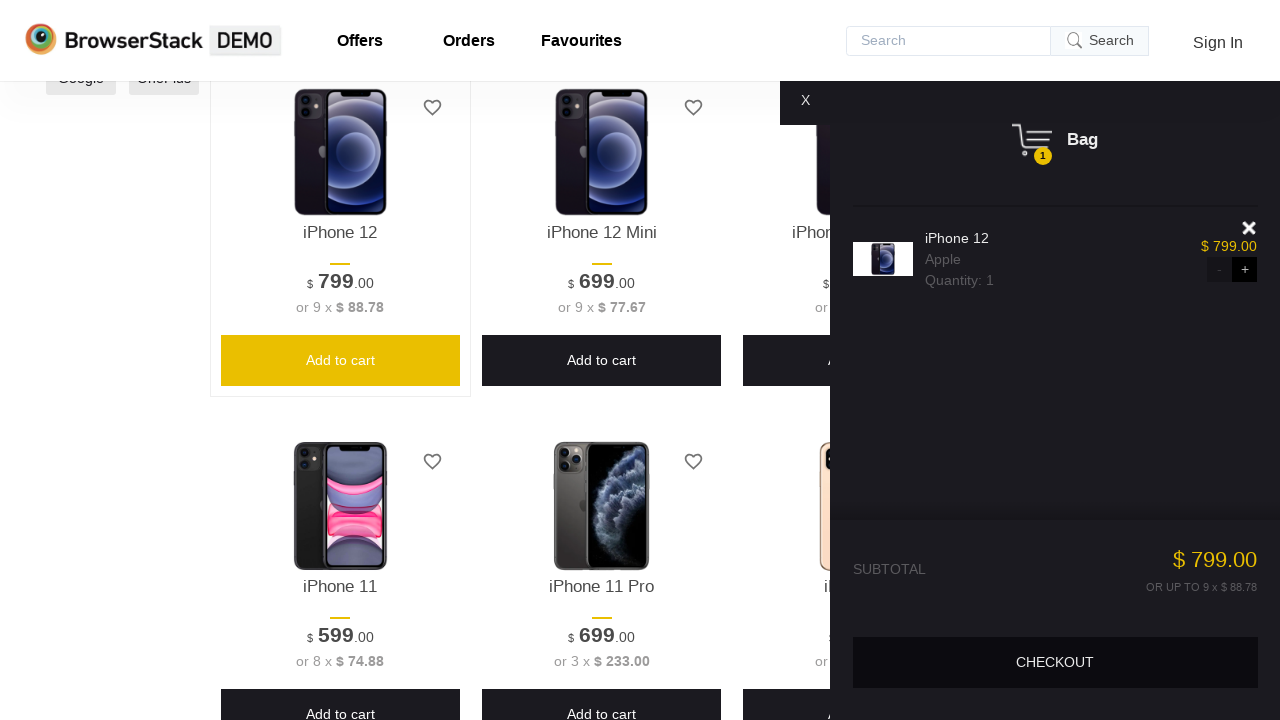

Retrieved product name from cart display
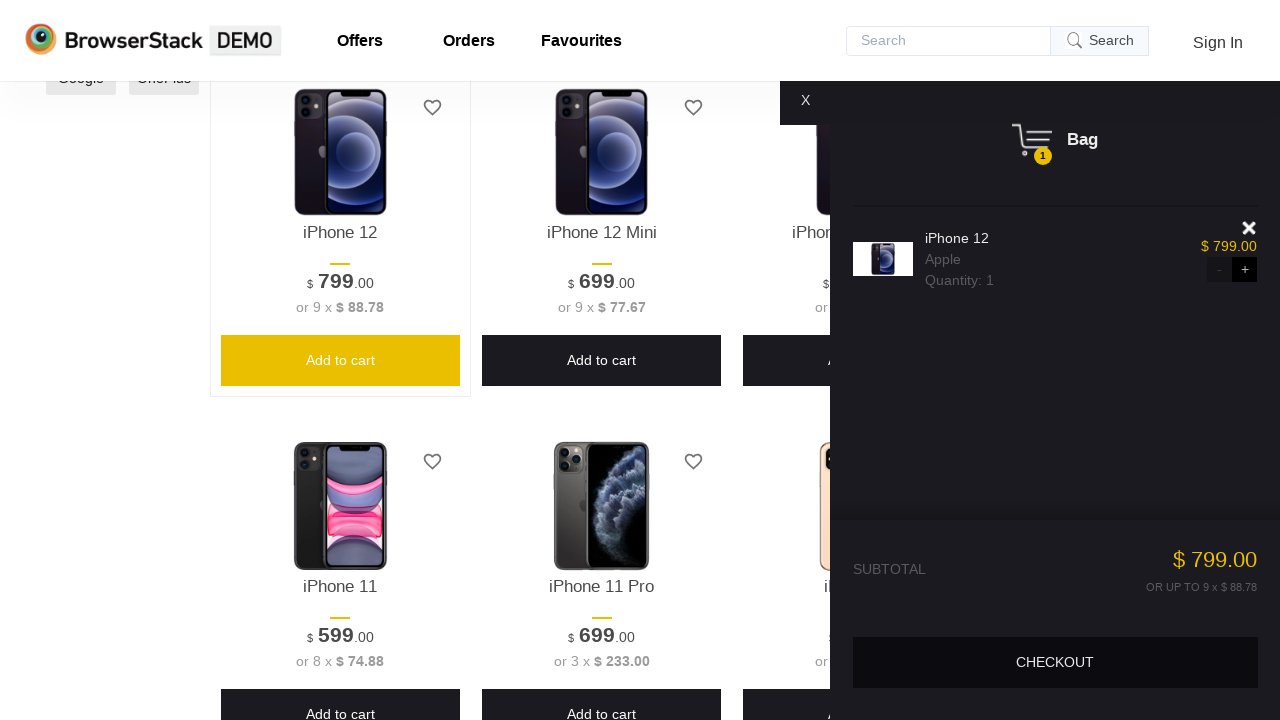

Verified product name in cart matches product name from main page
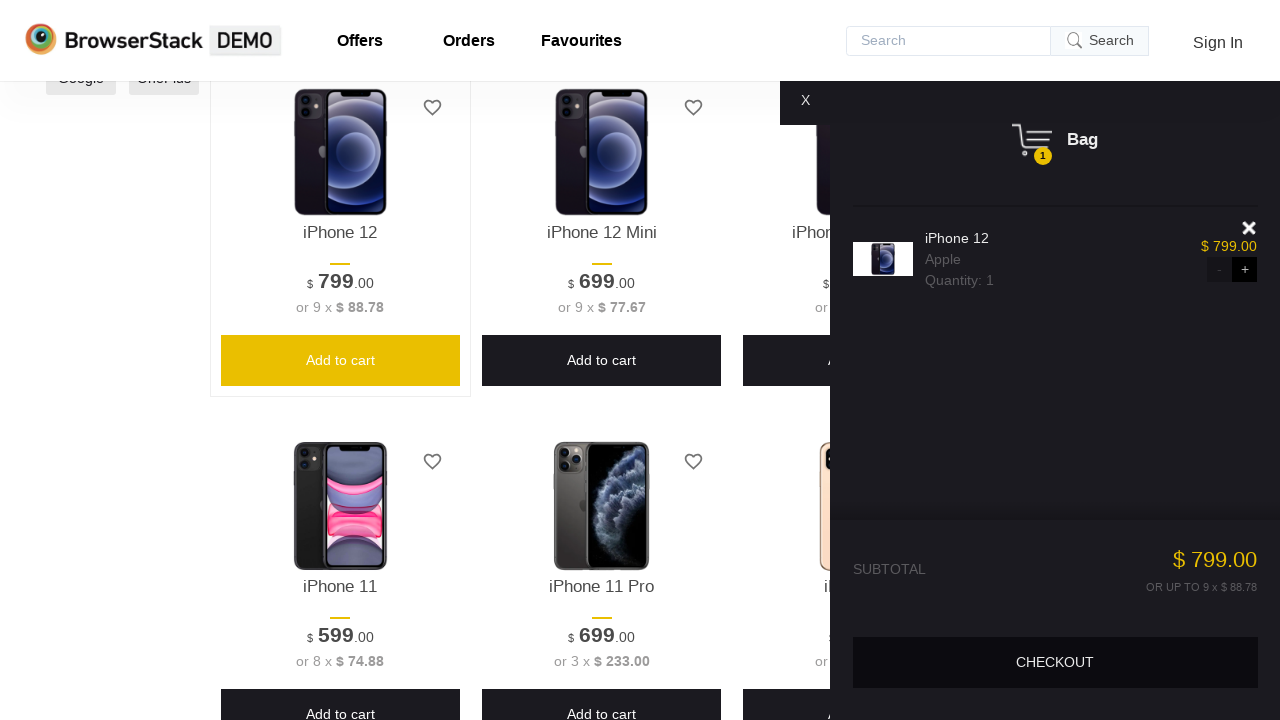

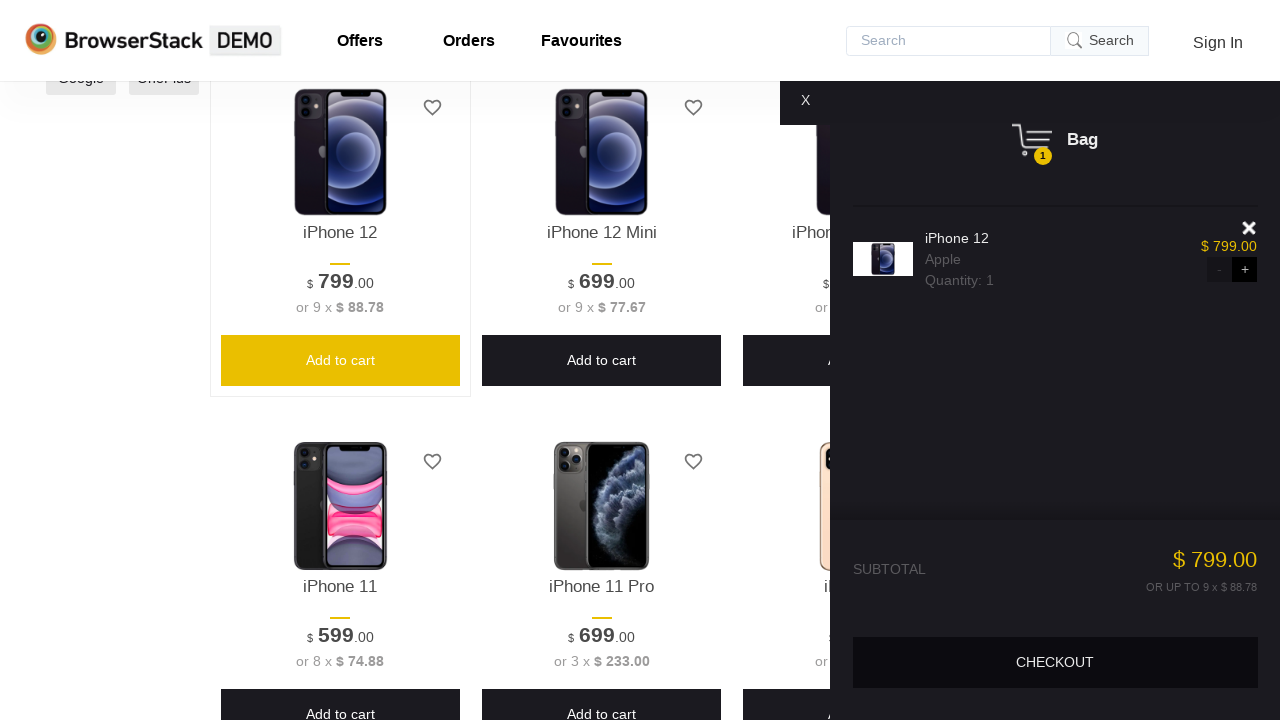